Tests dynamic table functionality by clicking "Update Table" button and verifying that the table is populated with 4 rows containing names and scores

Starting URL: https://nickolusalex.github.io/automation_interview/

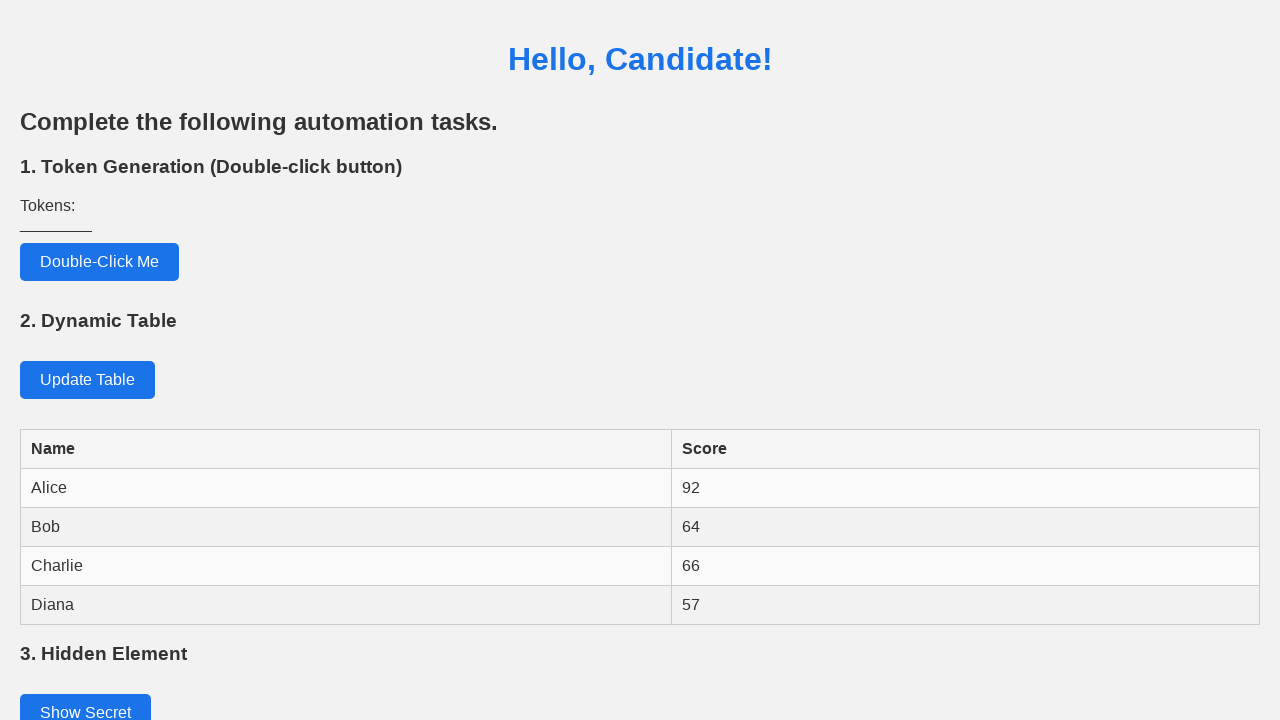

Clicked 'Update Table' button at (88, 380) on text=Update Table
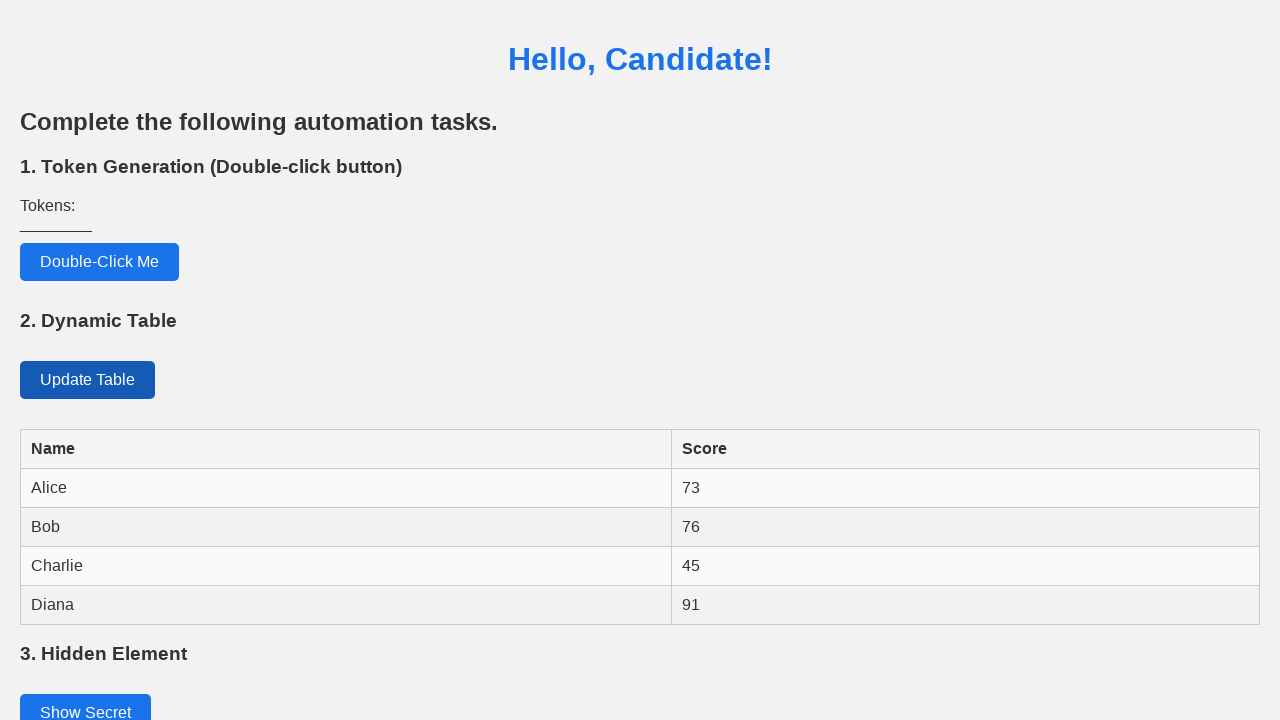

Table rows populated with data
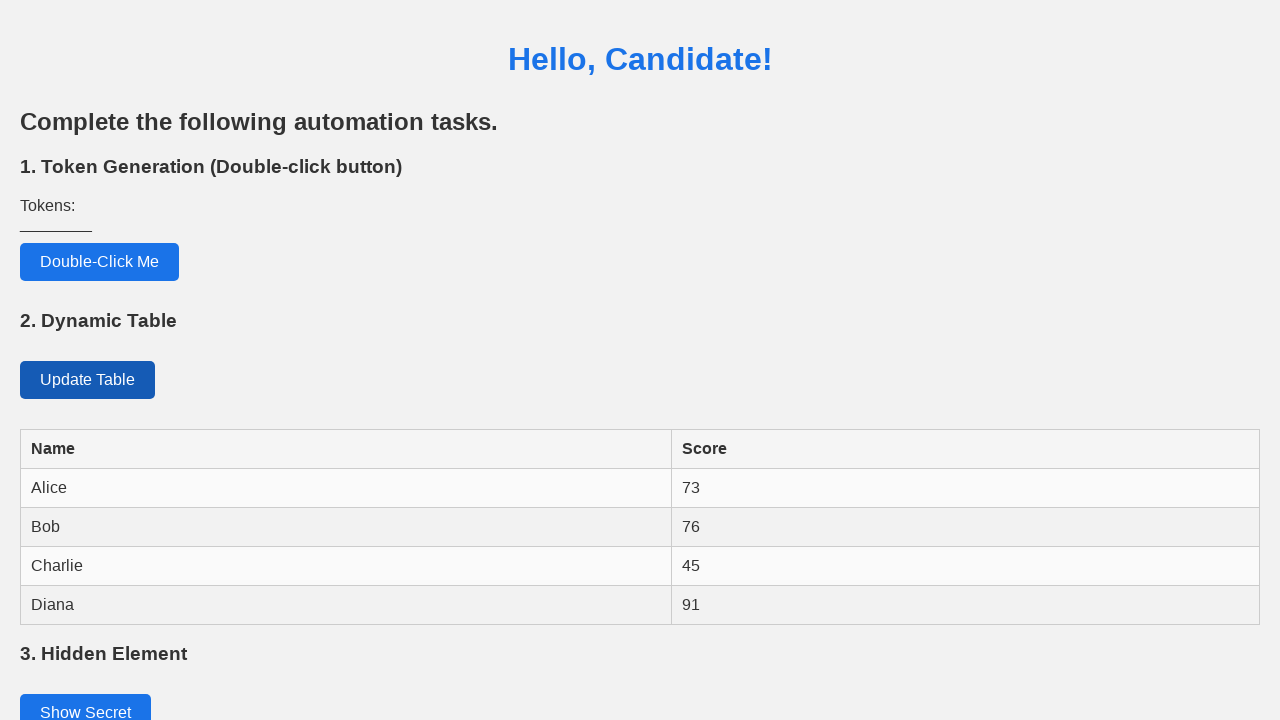

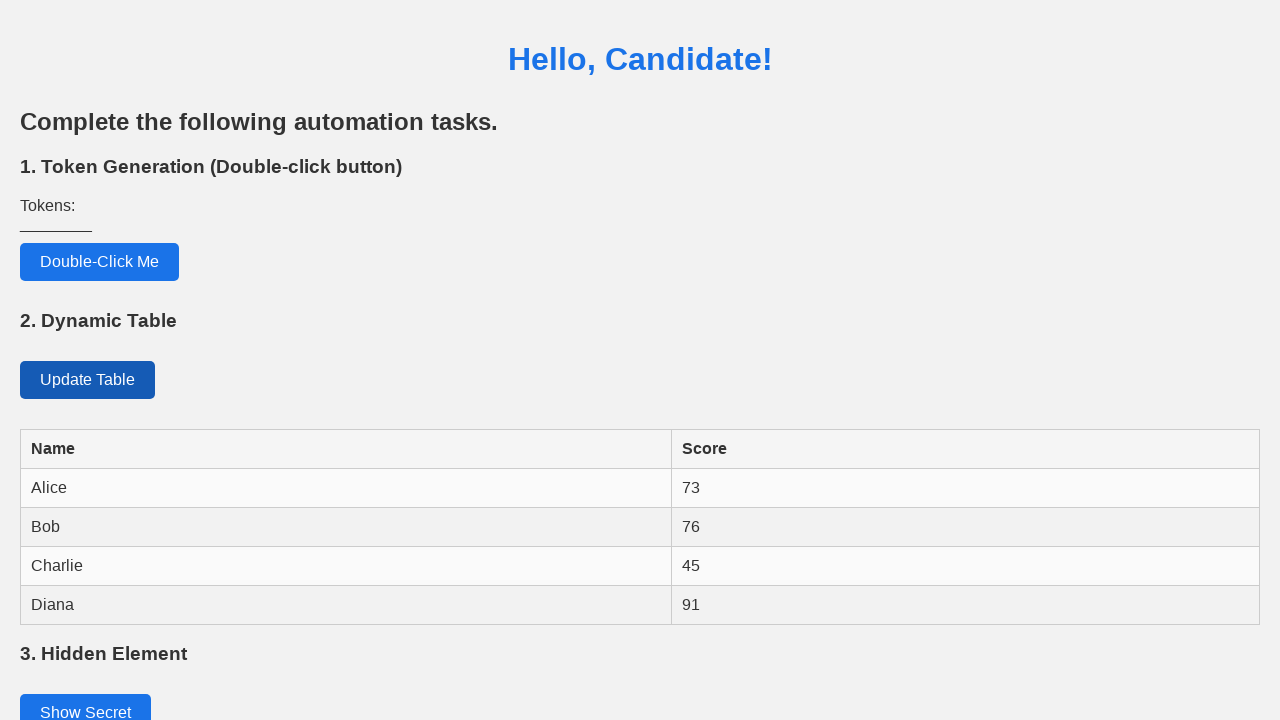